Tests the Context Menu page by navigating to it and verifying the hot-spot box has the correct CSS style properties

Starting URL: https://the-internet.herokuapp.com/

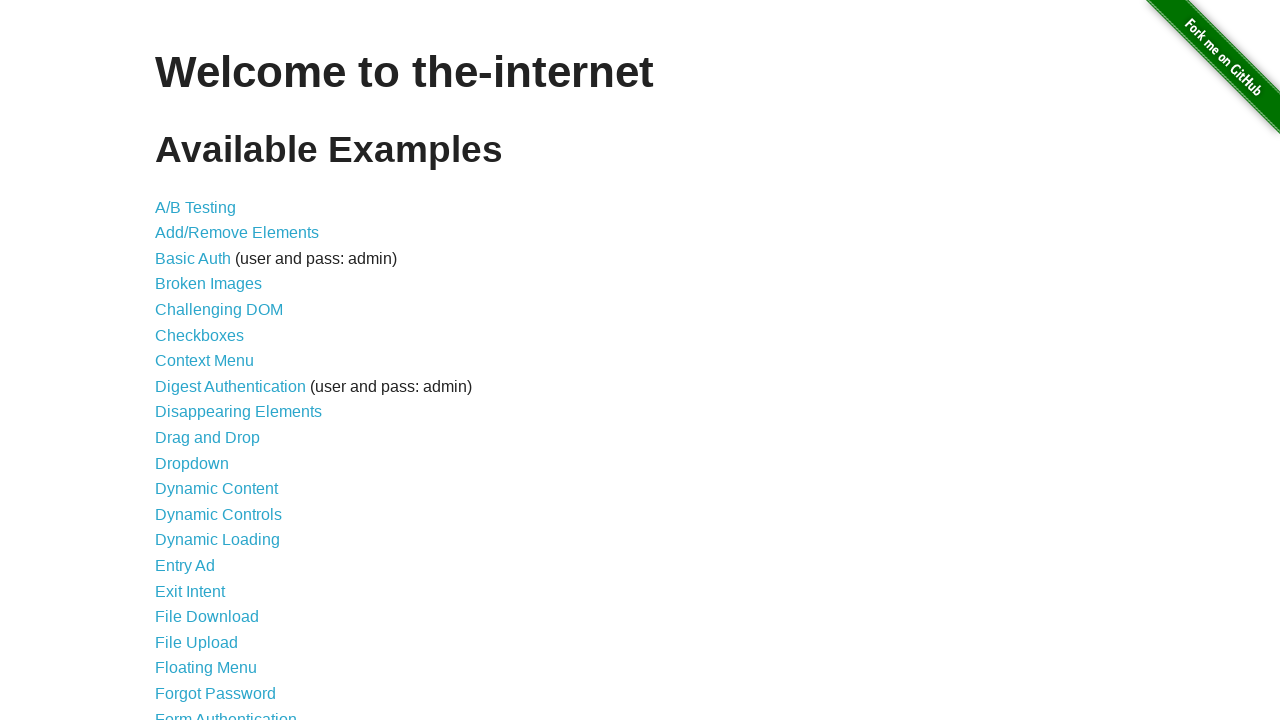

Waited for page to load - h1 element found
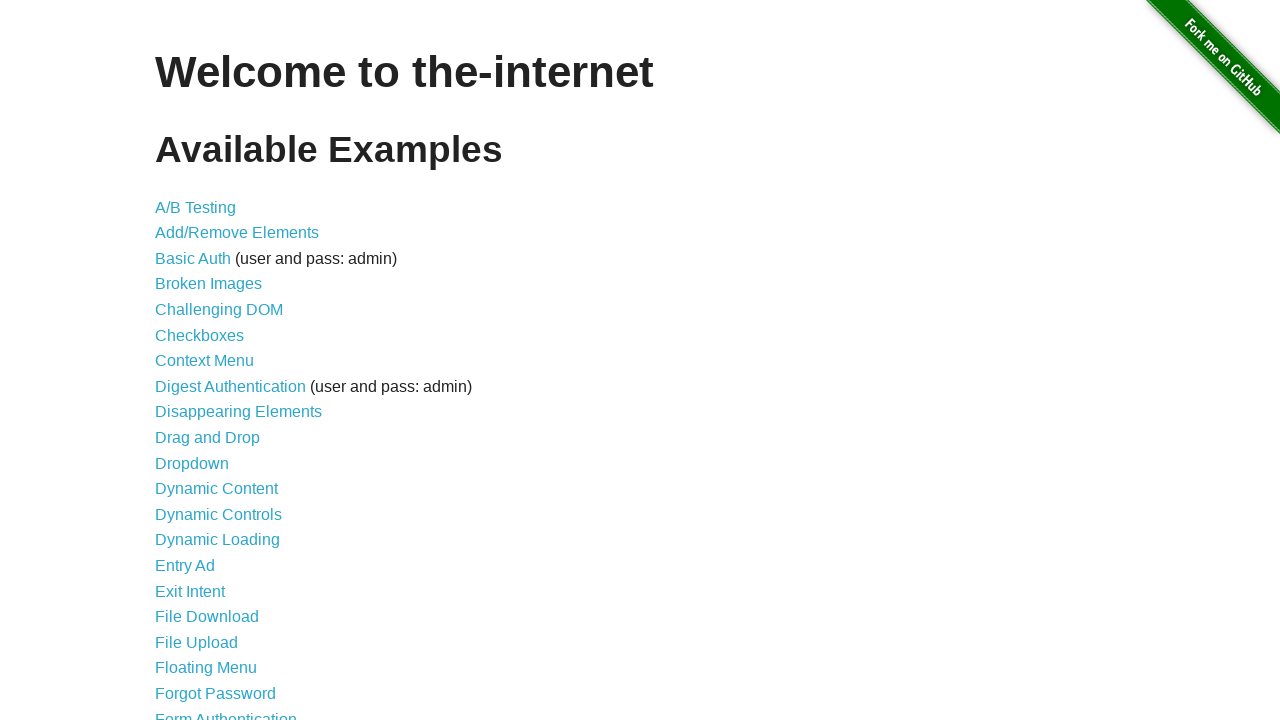

Clicked on Context Menu link at (204, 361) on xpath=//a[normalize-space()='Context Menu']
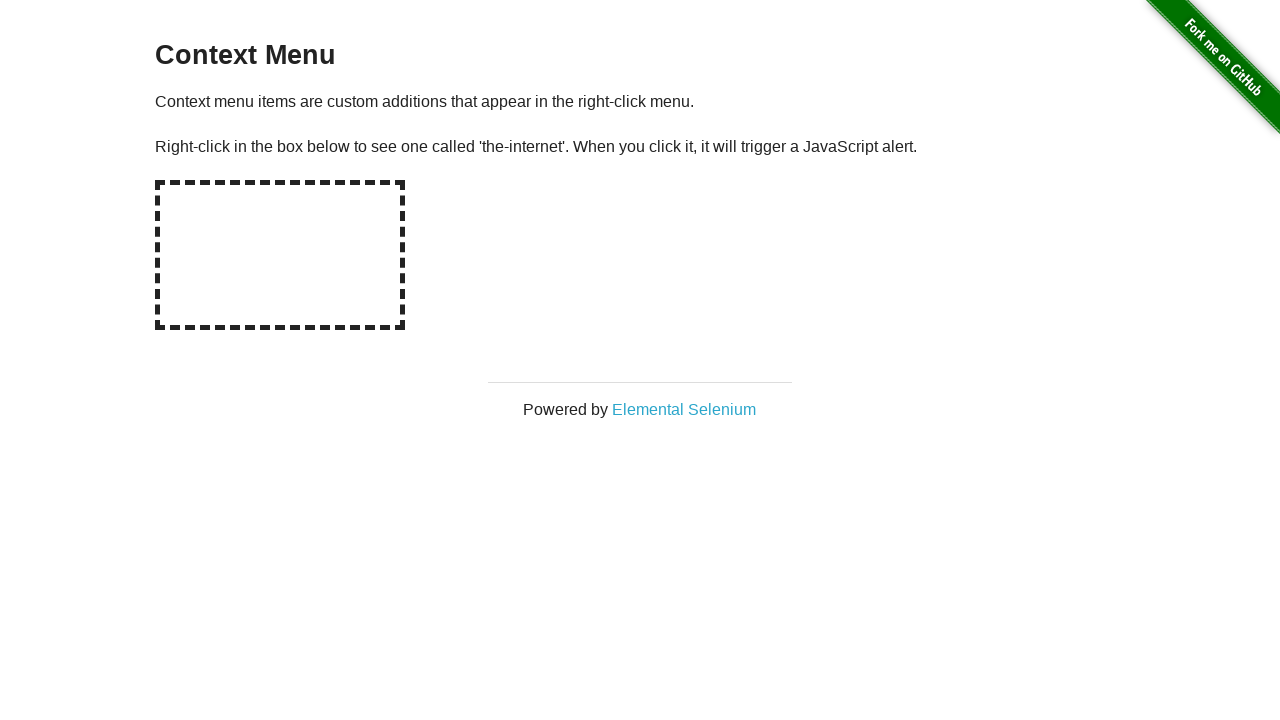

Hot-spot box element loaded
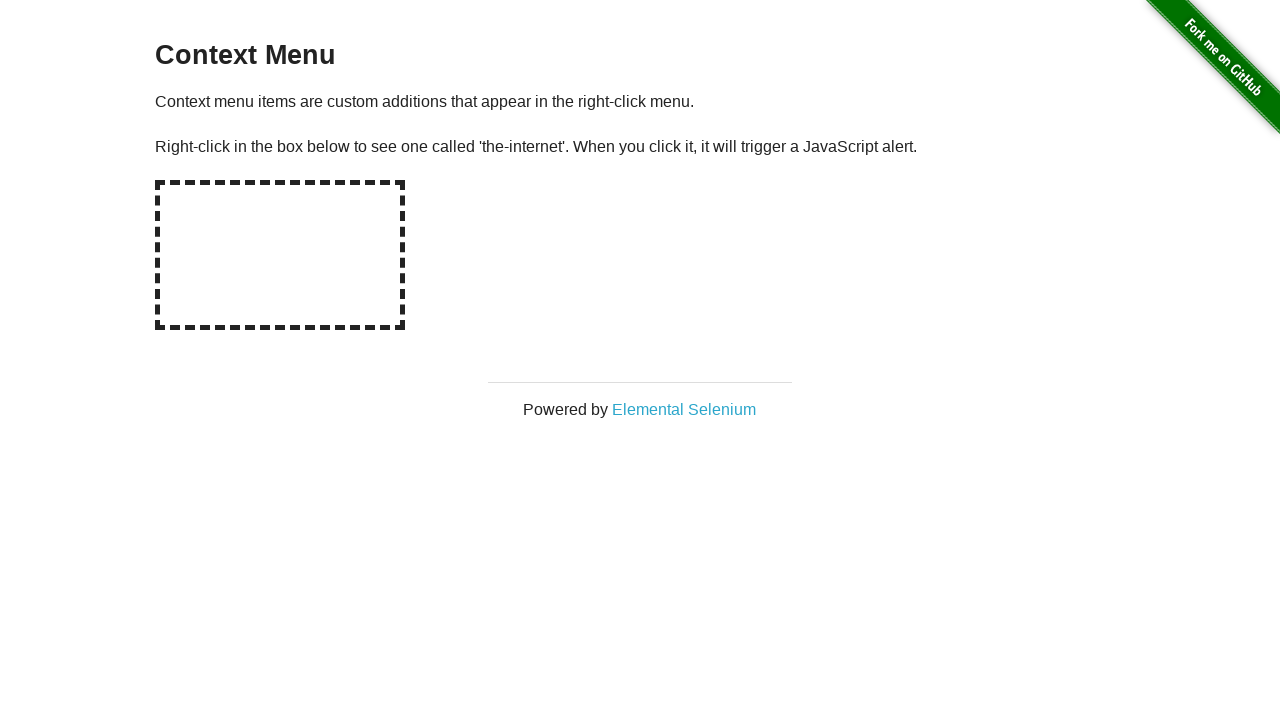

Retrieved style attribute from hot-spot box
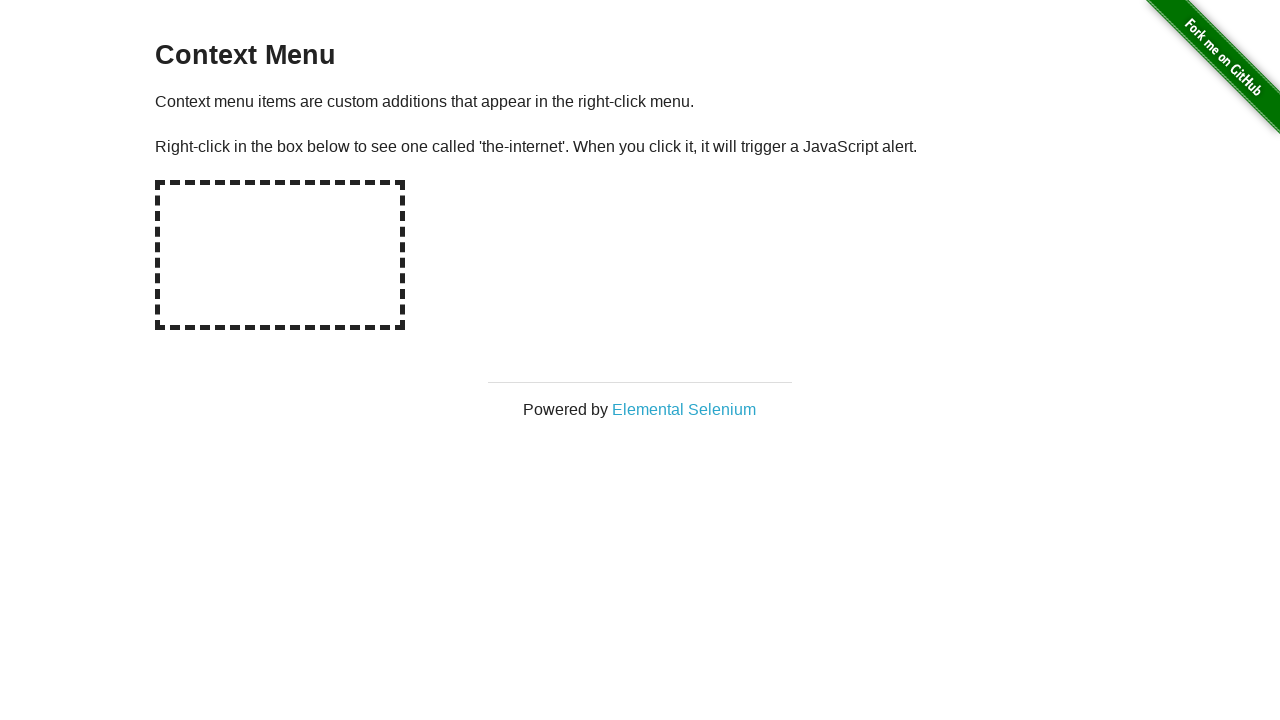

Verified hot-spot box has correct CSS style properties: border-style dashed, border-width 5px, width 250px, height 150px
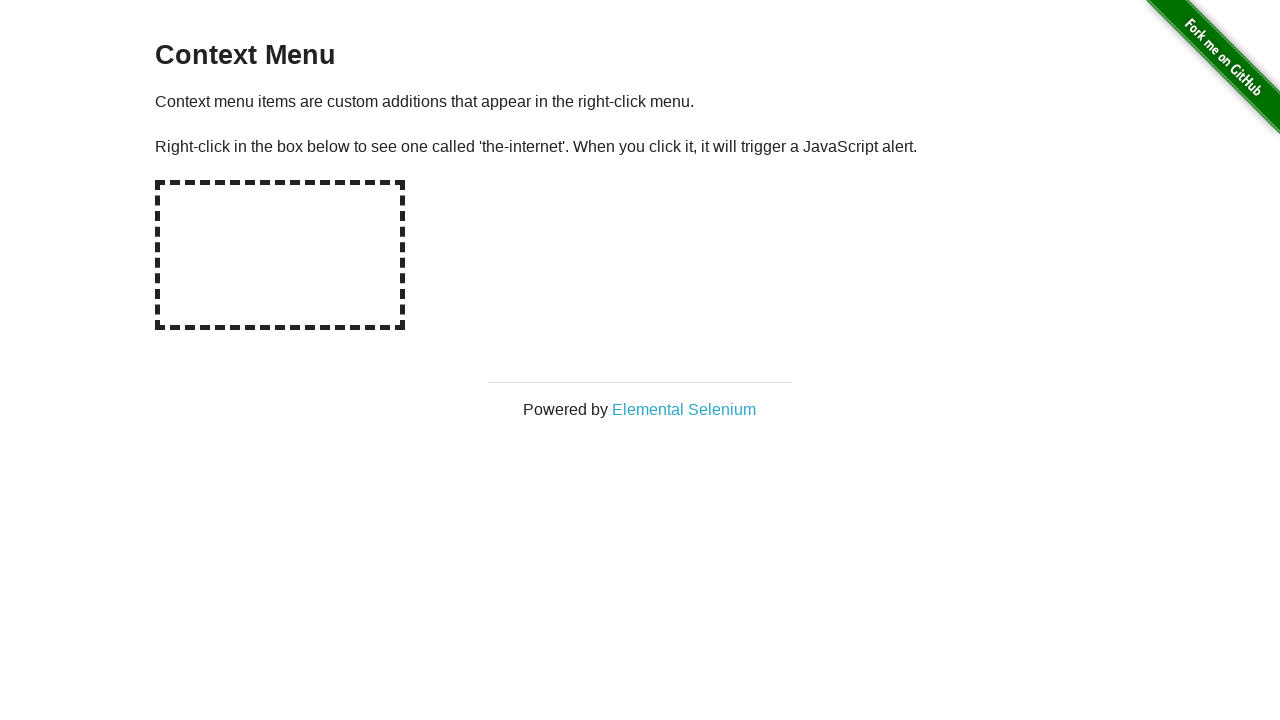

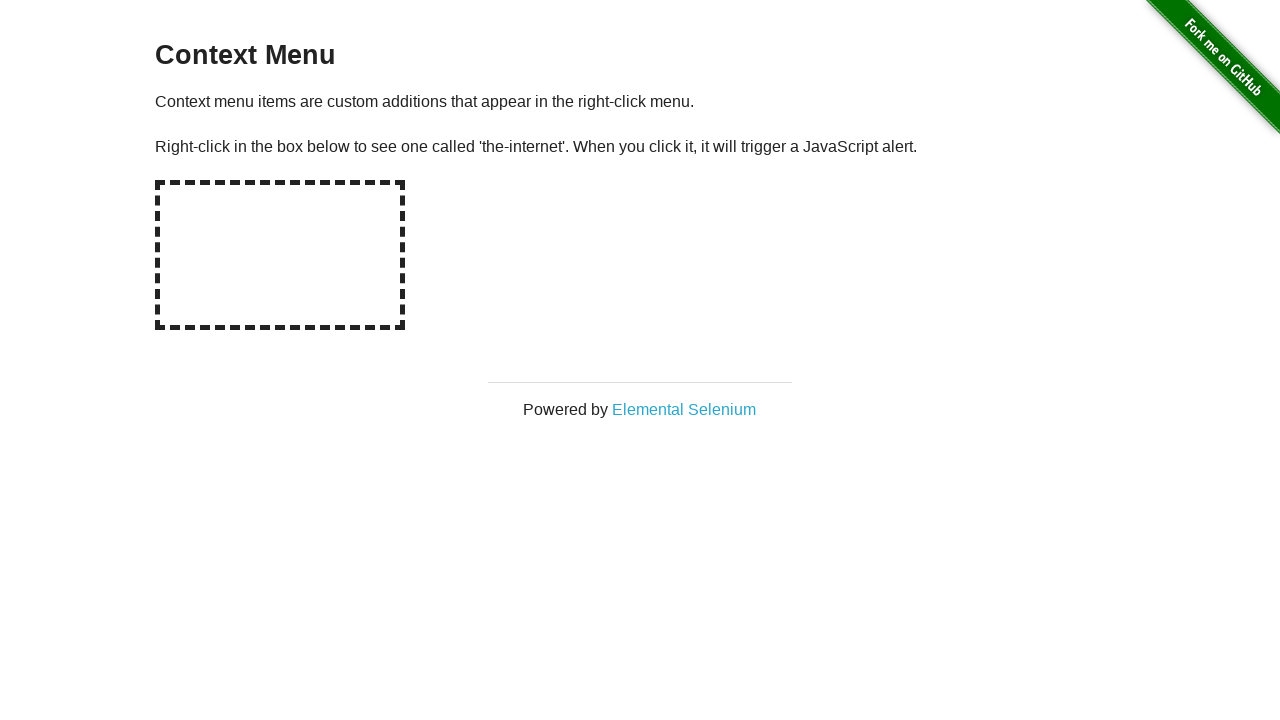